Tests hover functionality by hovering over an avatar image and verifying that the caption/additional information becomes visible

Starting URL: http://the-internet.herokuapp.com/hovers

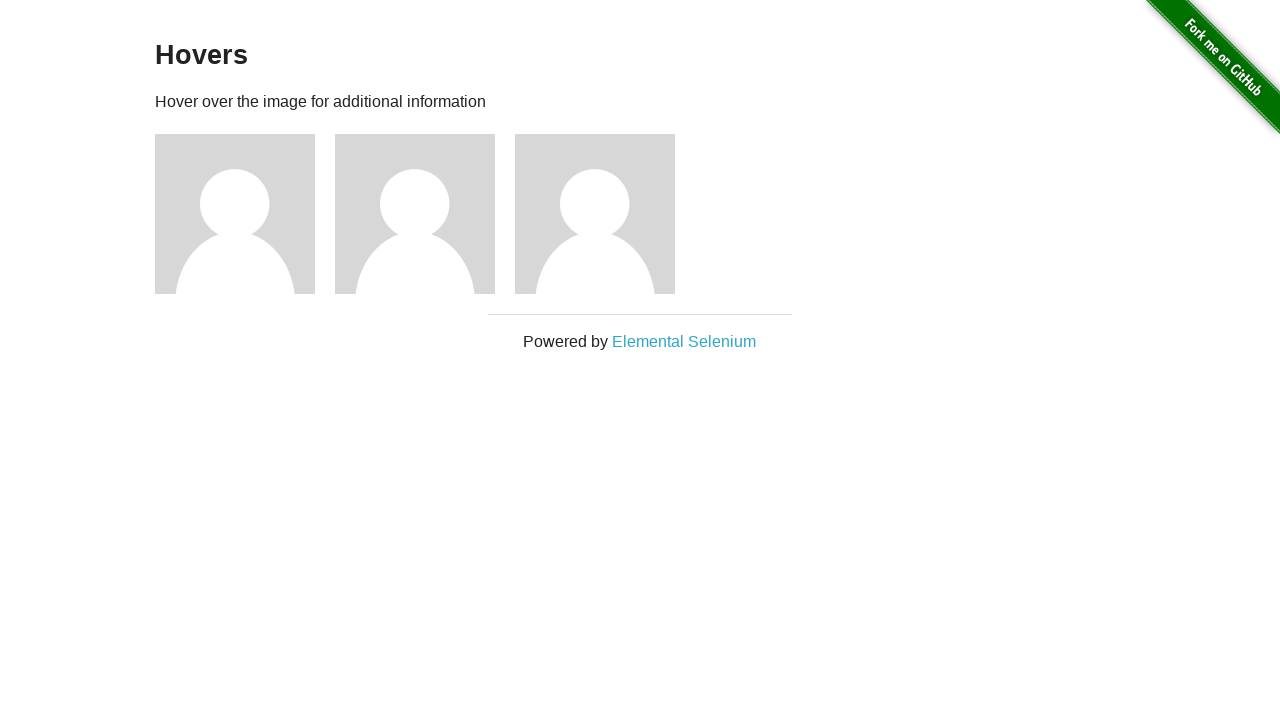

Navigated to hovers page
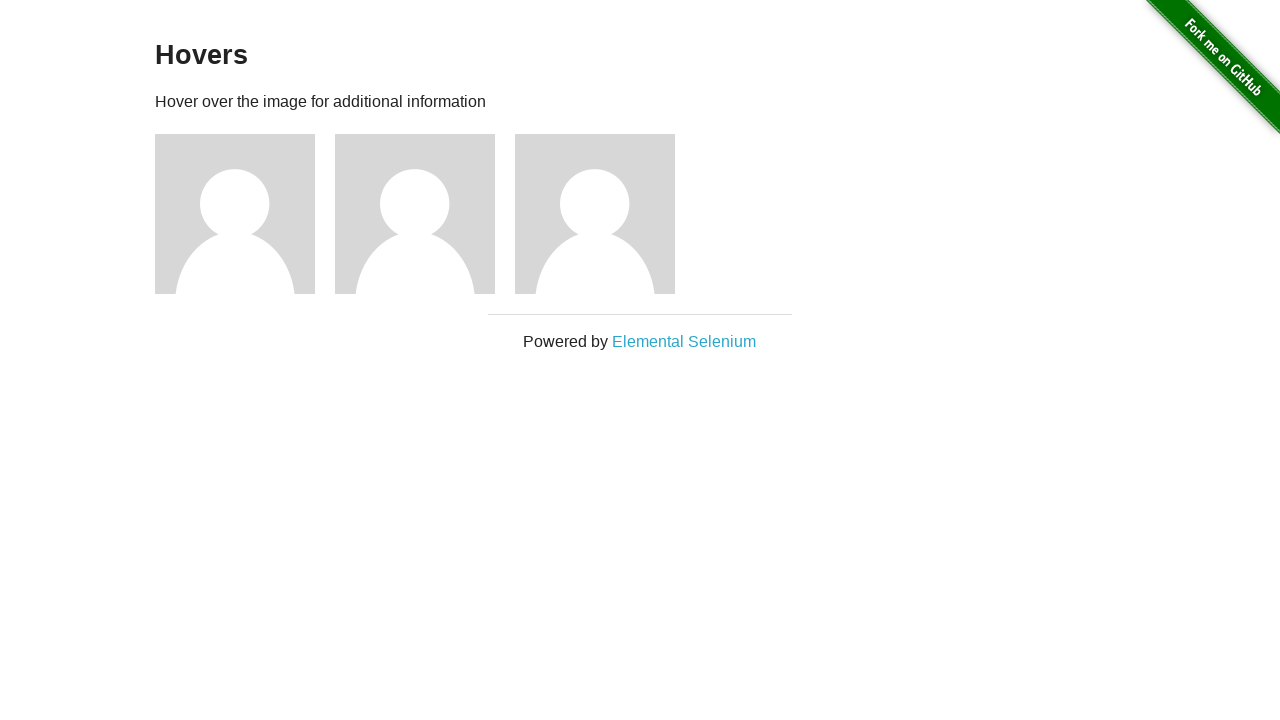

Hovered over first avatar image at (245, 214) on .figure
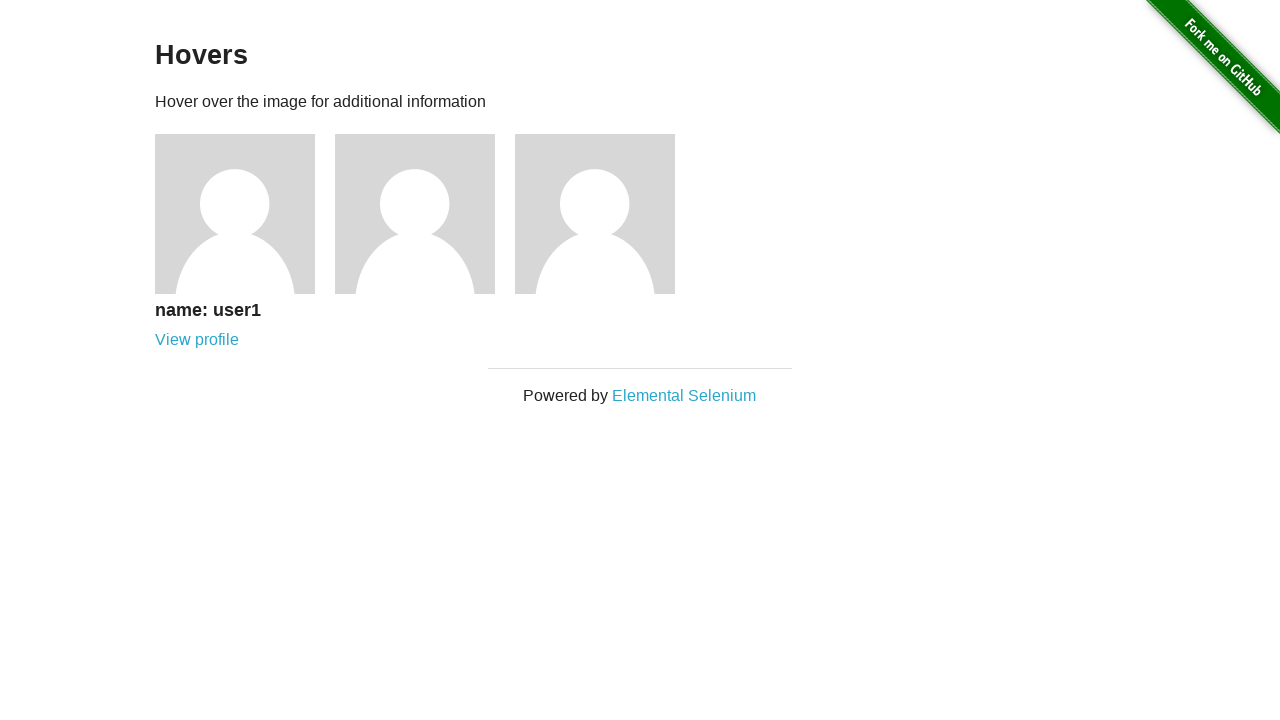

Caption element became visible after hovering
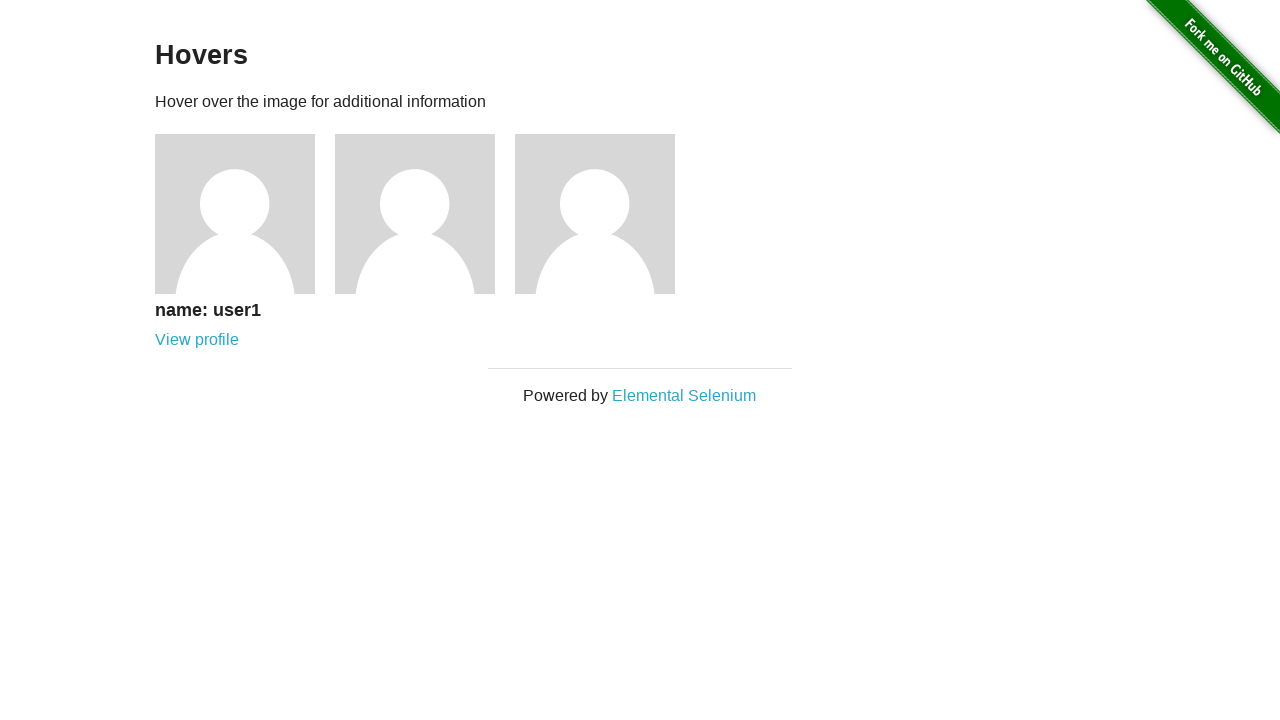

Verified that caption is visible
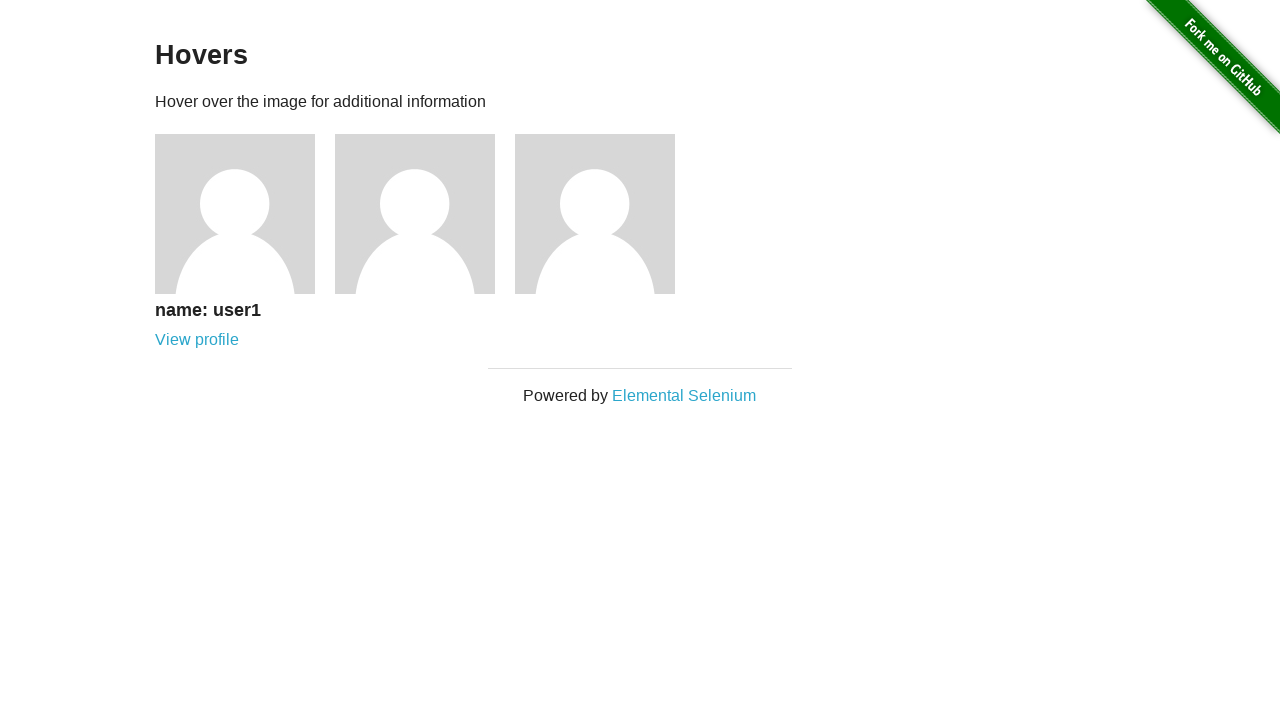

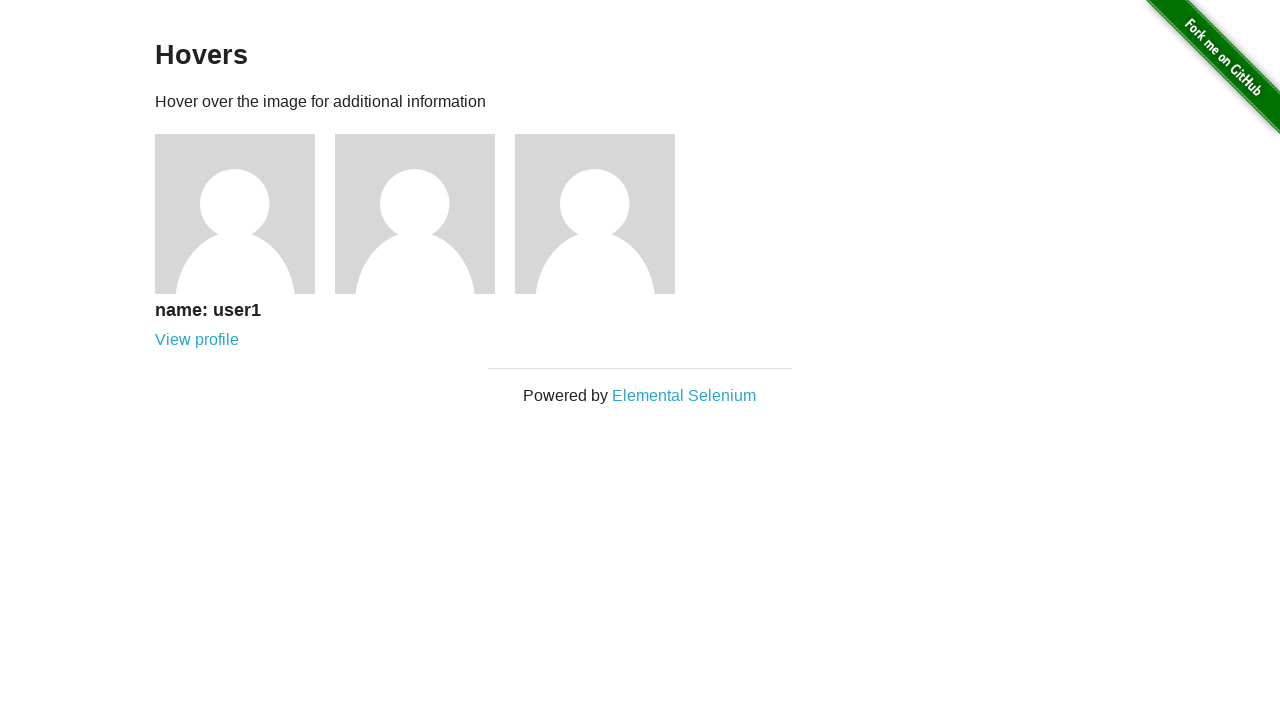